Navigates to monoacademy.com and verifies that anchor links are present on the page

Starting URL: http://www.monoacademy.com/

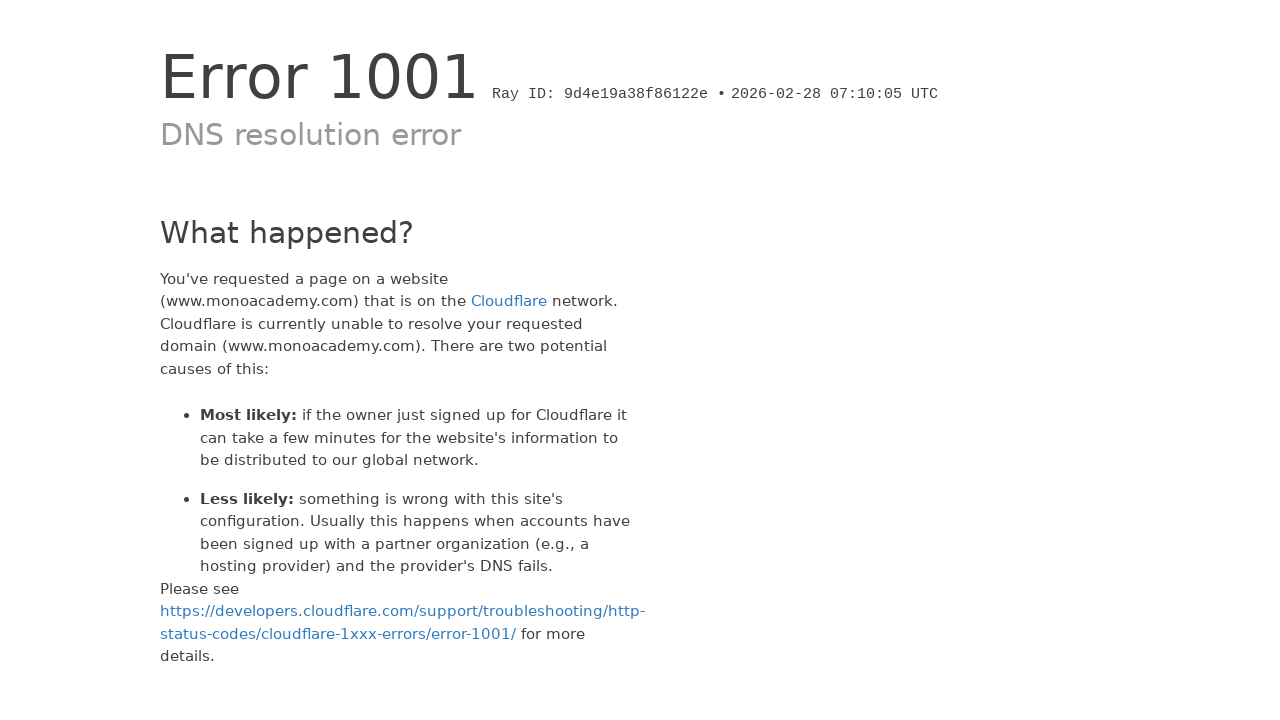

Navigated to http://www.monoacademy.com/
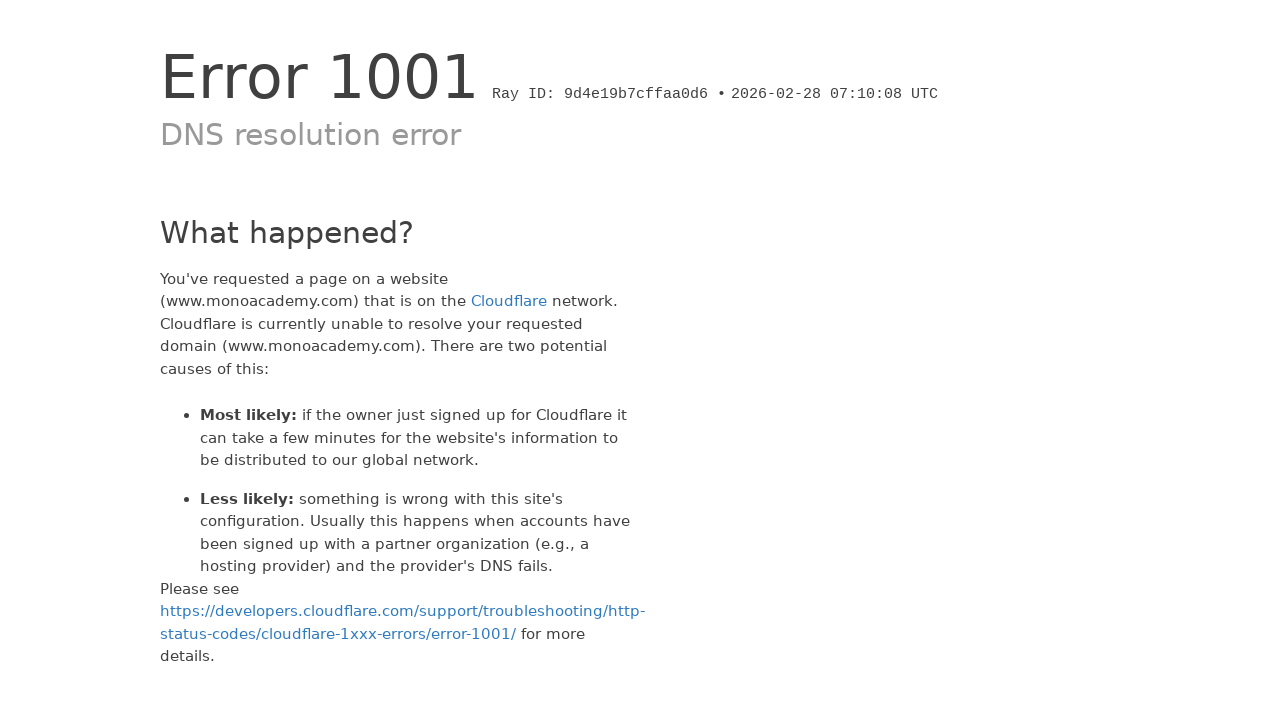

Page fully loaded (domcontentloaded)
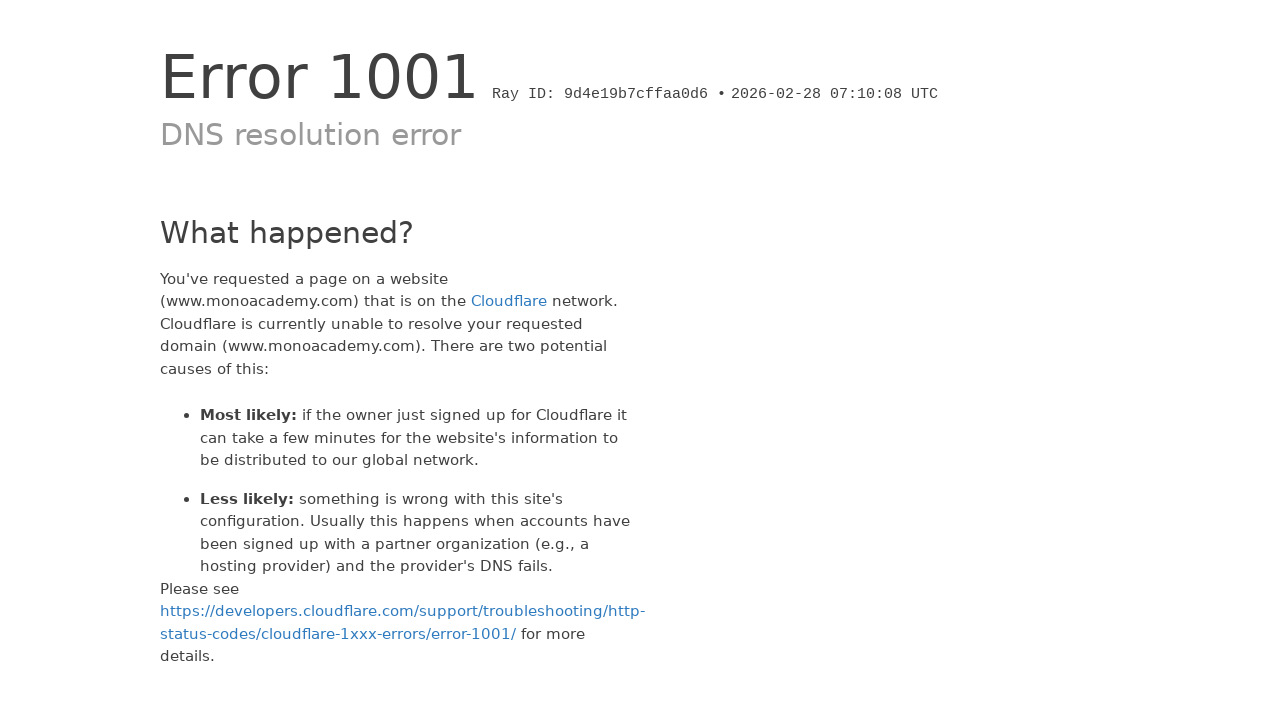

Anchor tags are present on the page
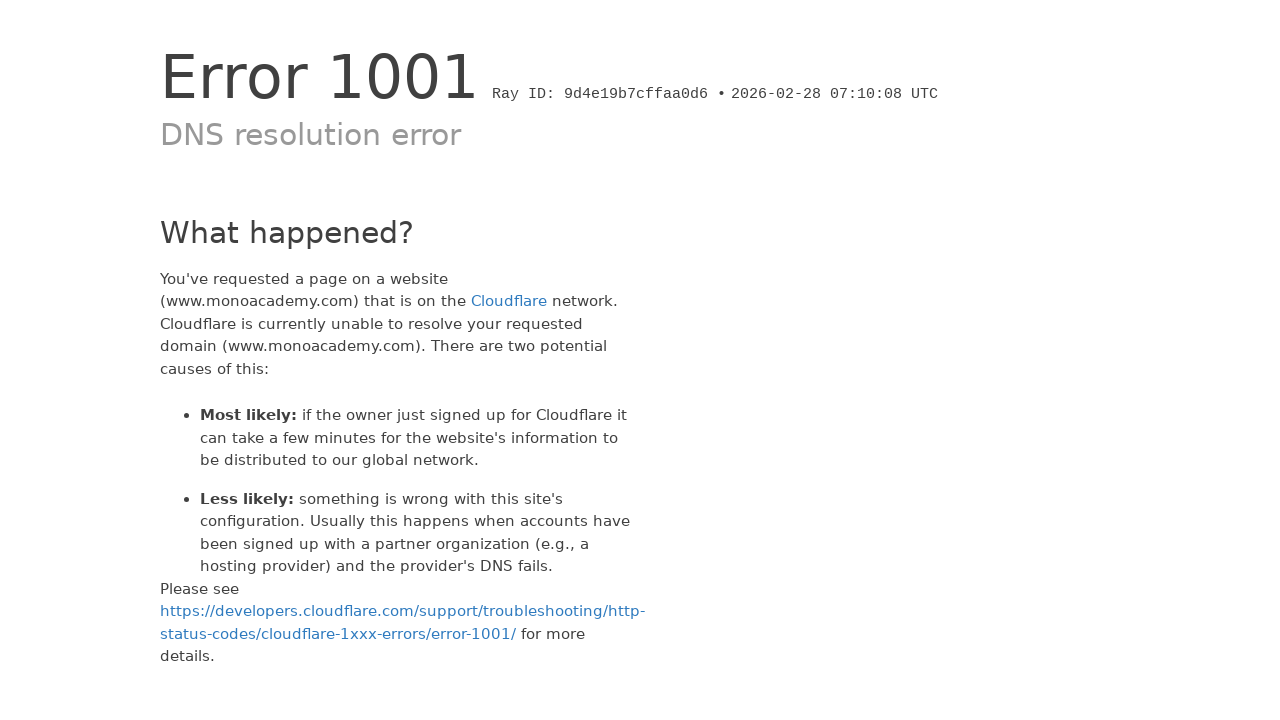

Retrieved all anchor links - Total count: 3
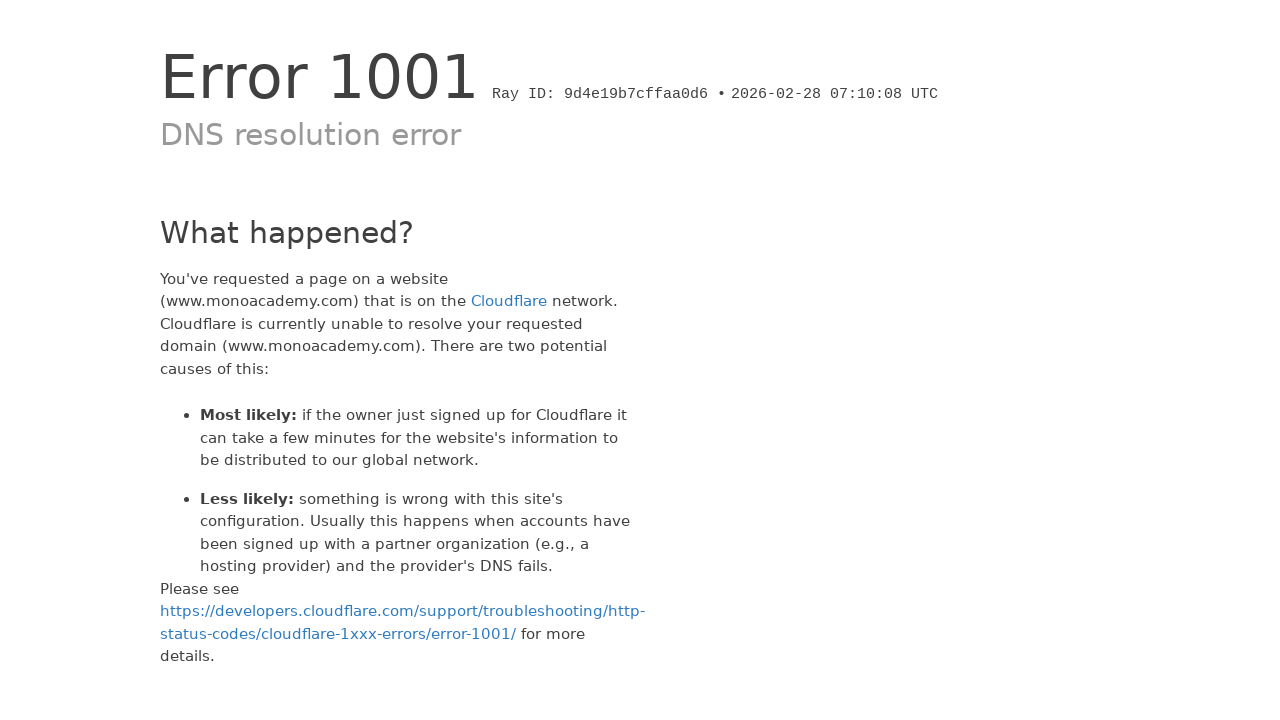

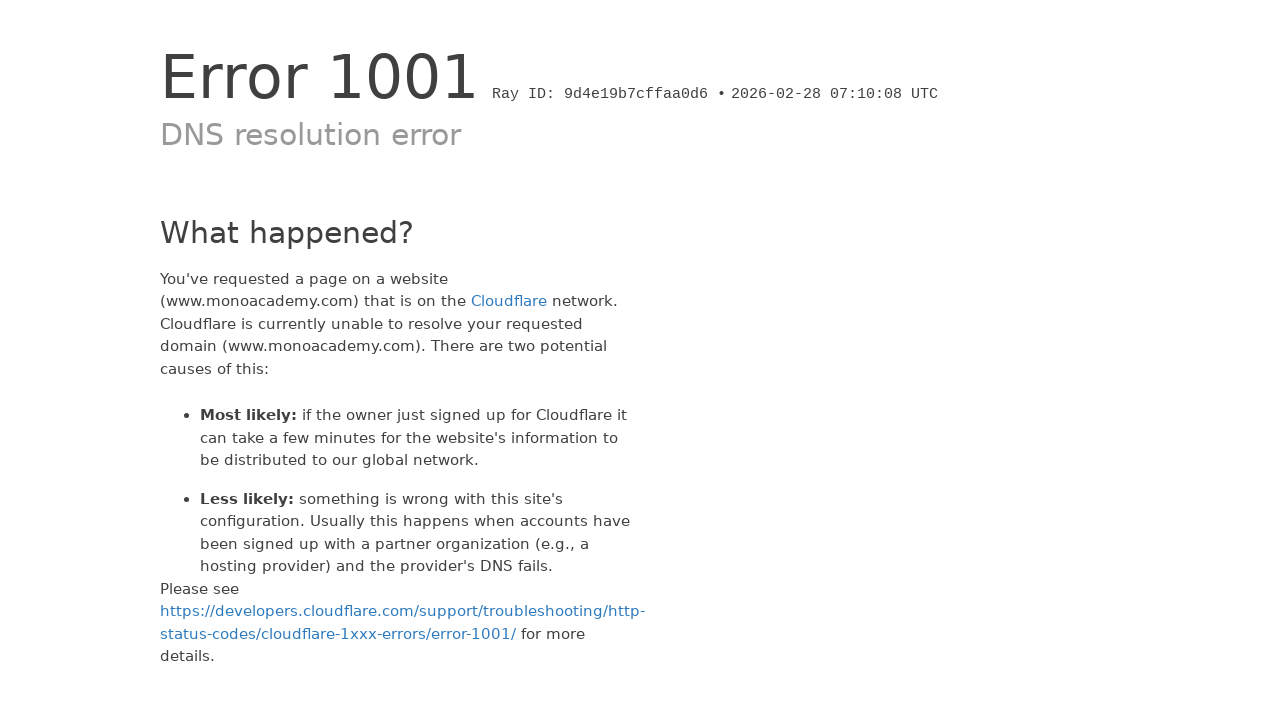